Fetches a PDF file from a URL and uploads it to filebin.net using the browser's File API, then validates the upload was successful

Starting URL: https://filebin.net/

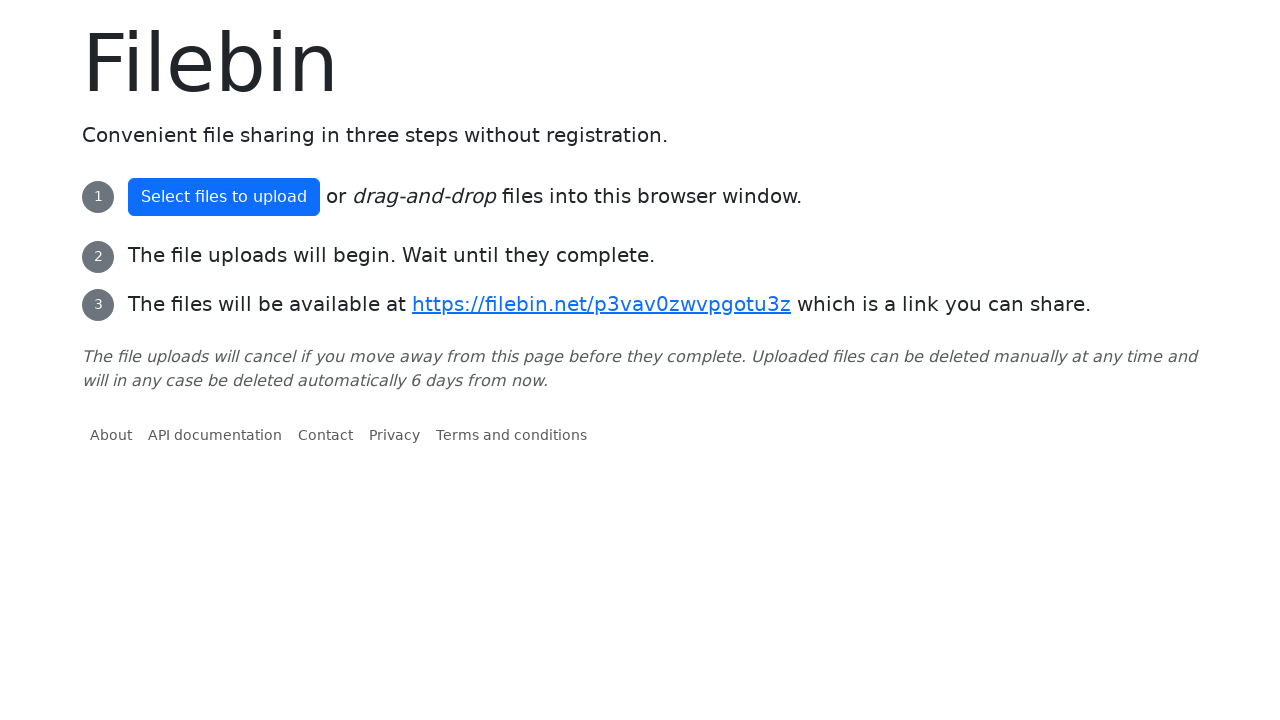

Fetched PDF file from URL
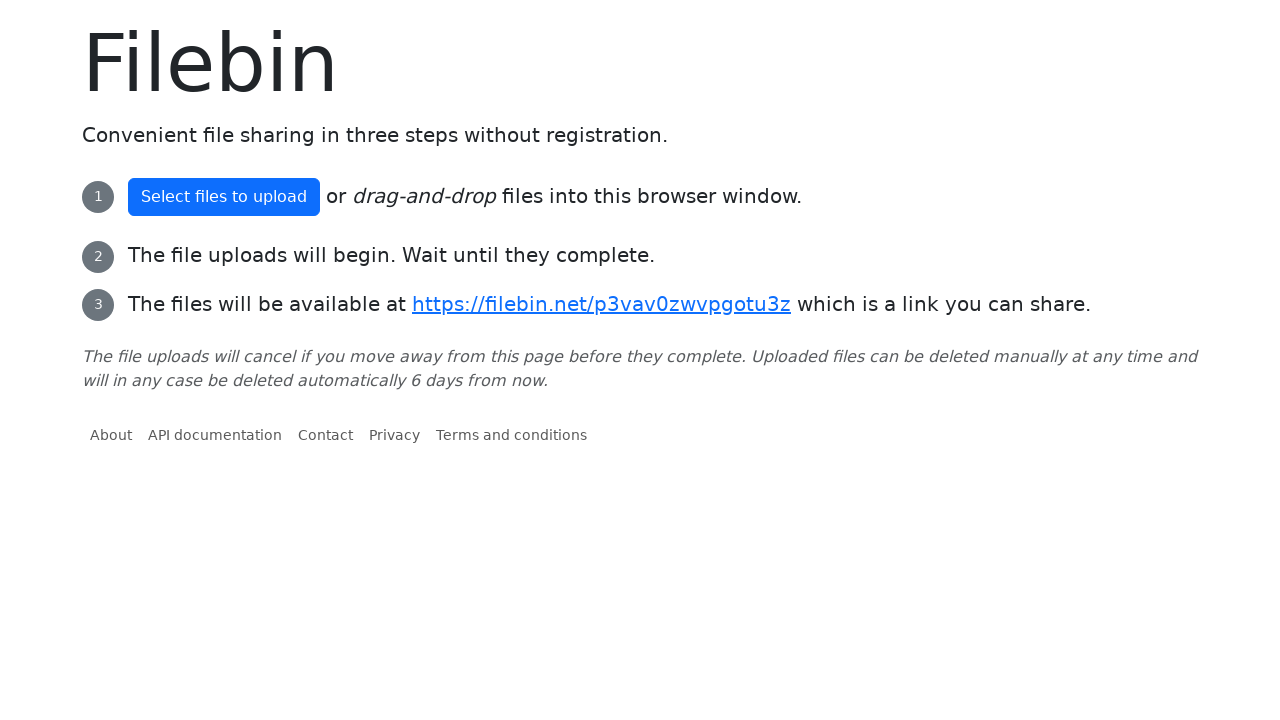

Extracted file buffer from response
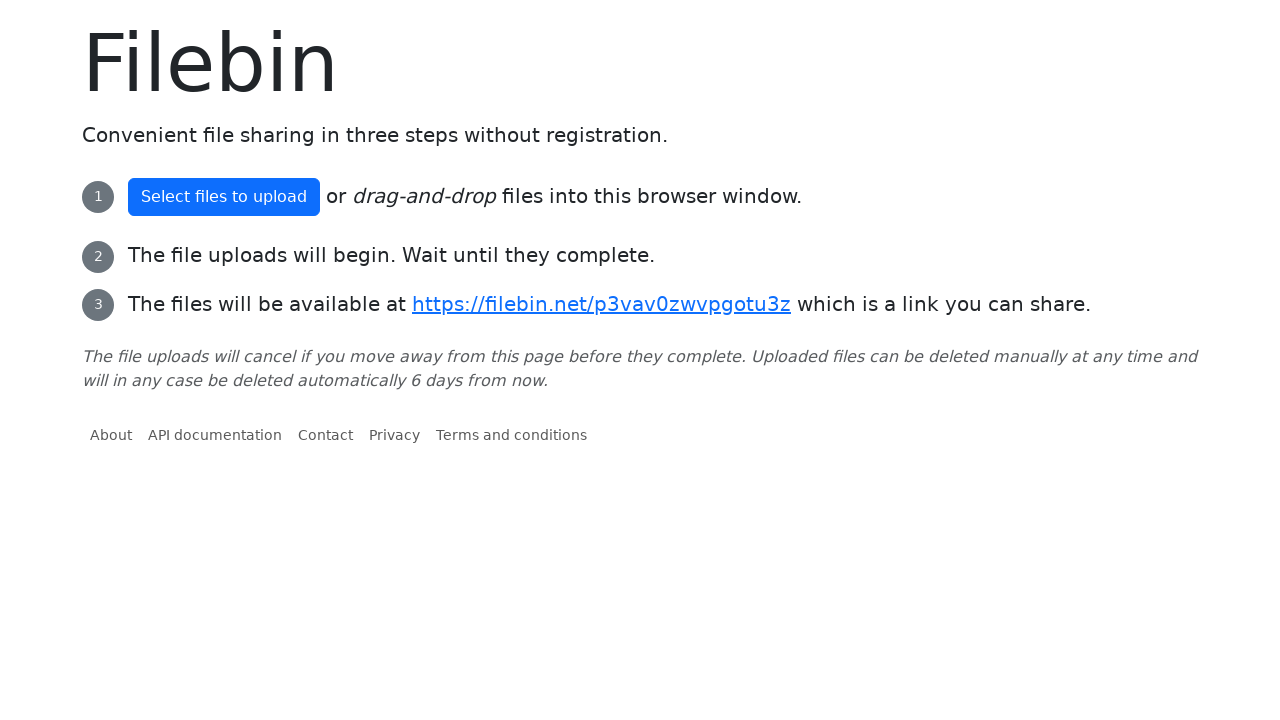

Uploaded PDF file to filebin.net using File API
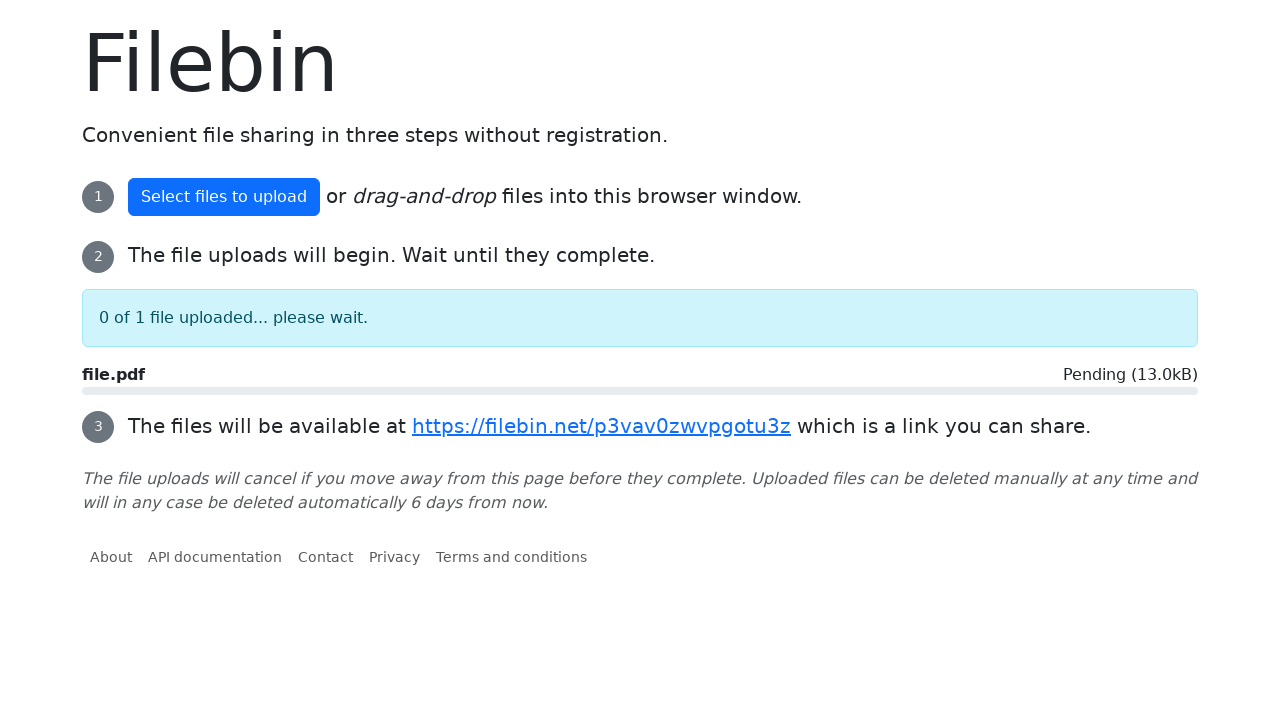

Verified download link appeared, confirming upload success
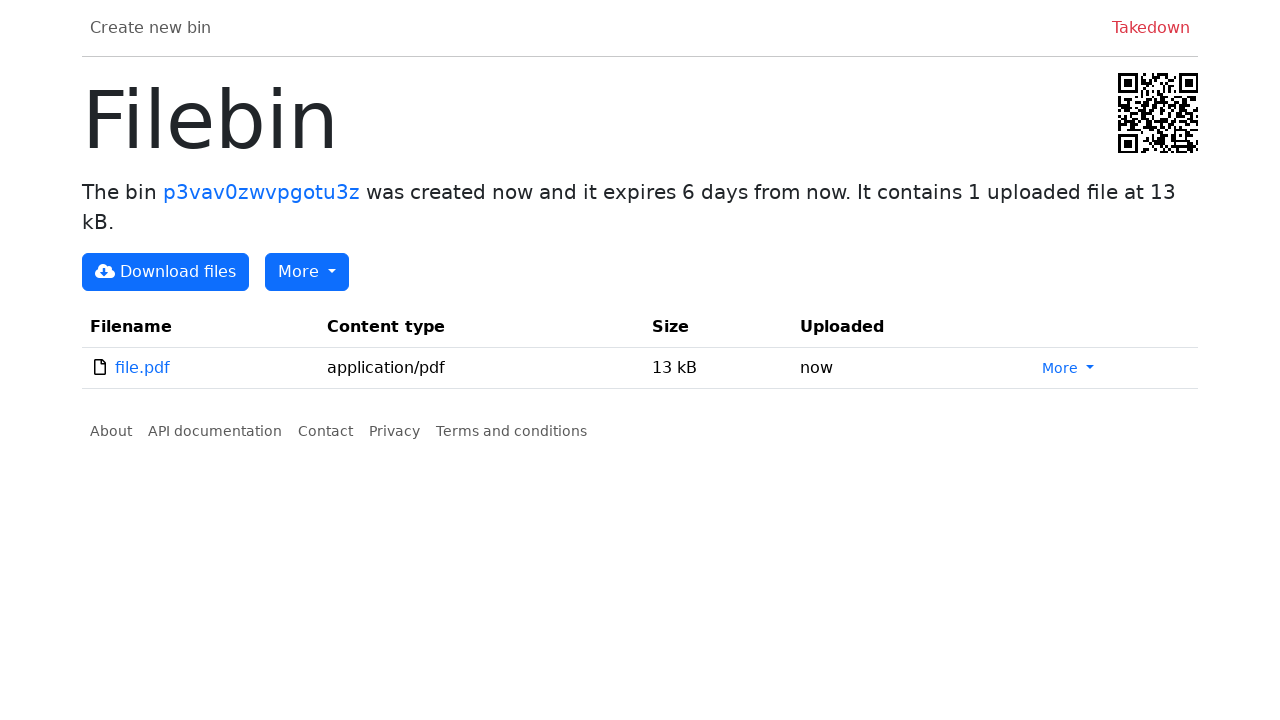

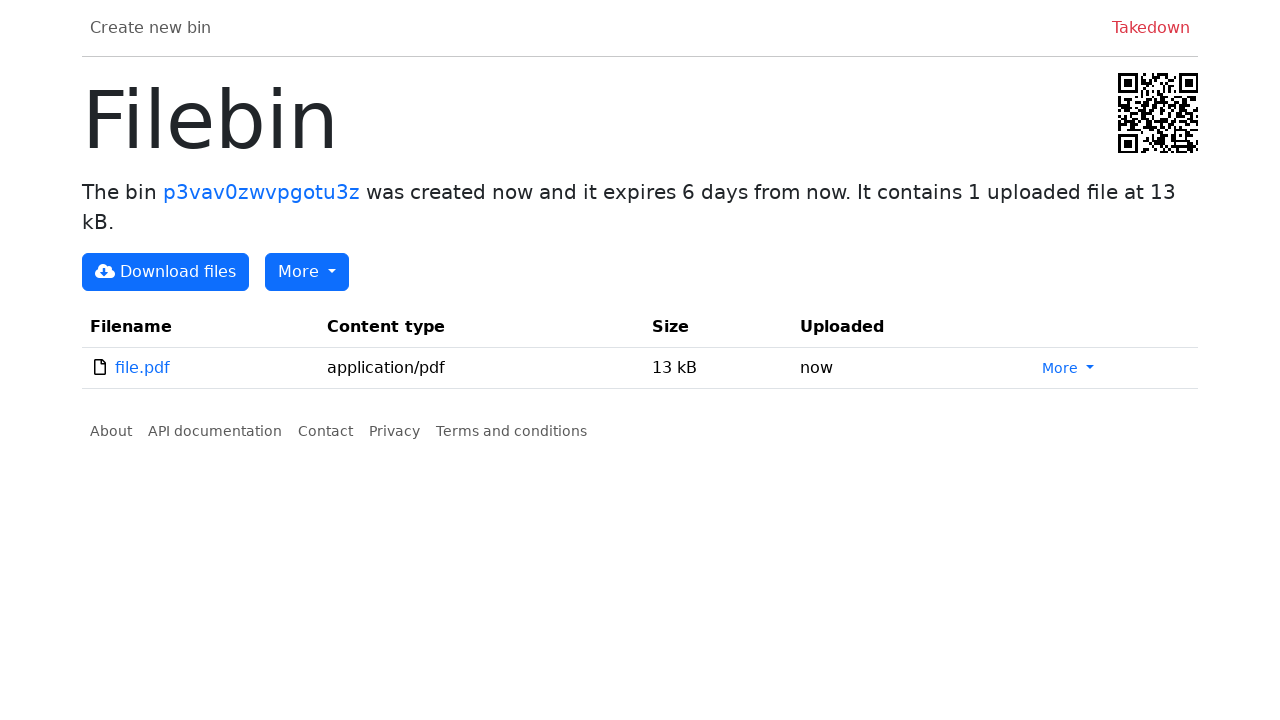